Tests the search functionality on python.org by entering a search query and submitting the form

Starting URL: https://www.python.org

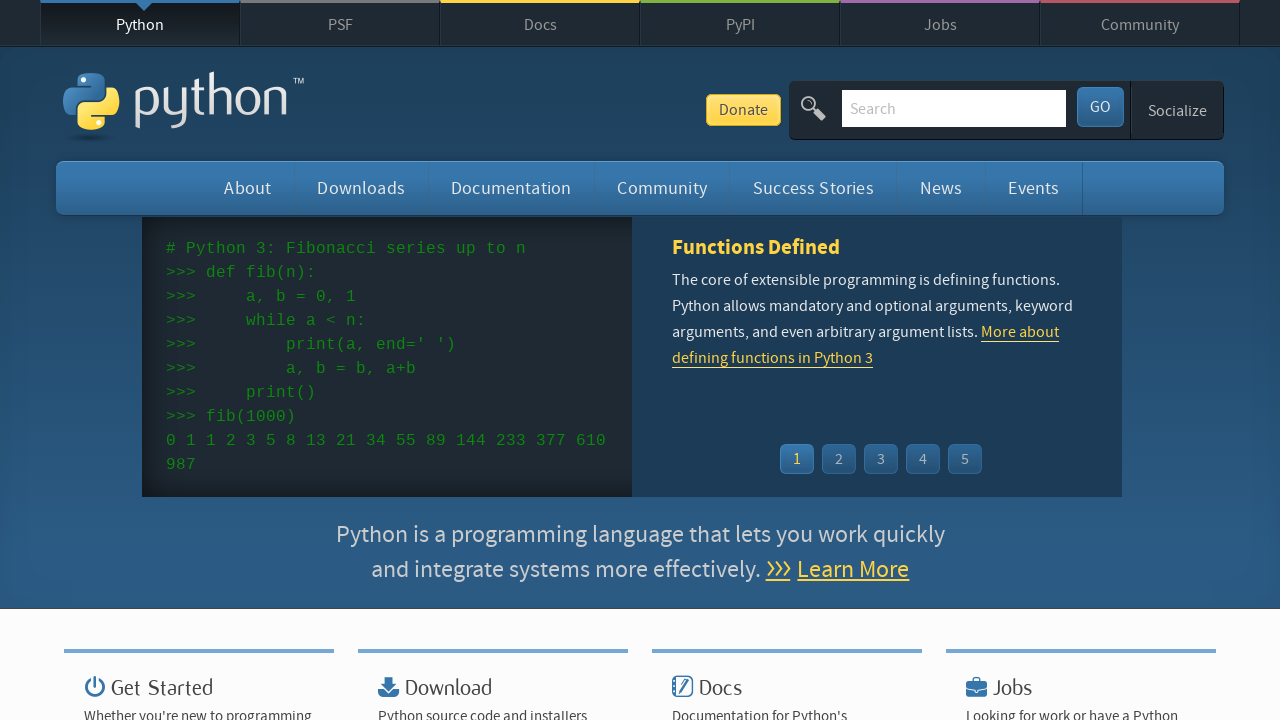

Filled search box with 'Pycharm' on input[name='q']
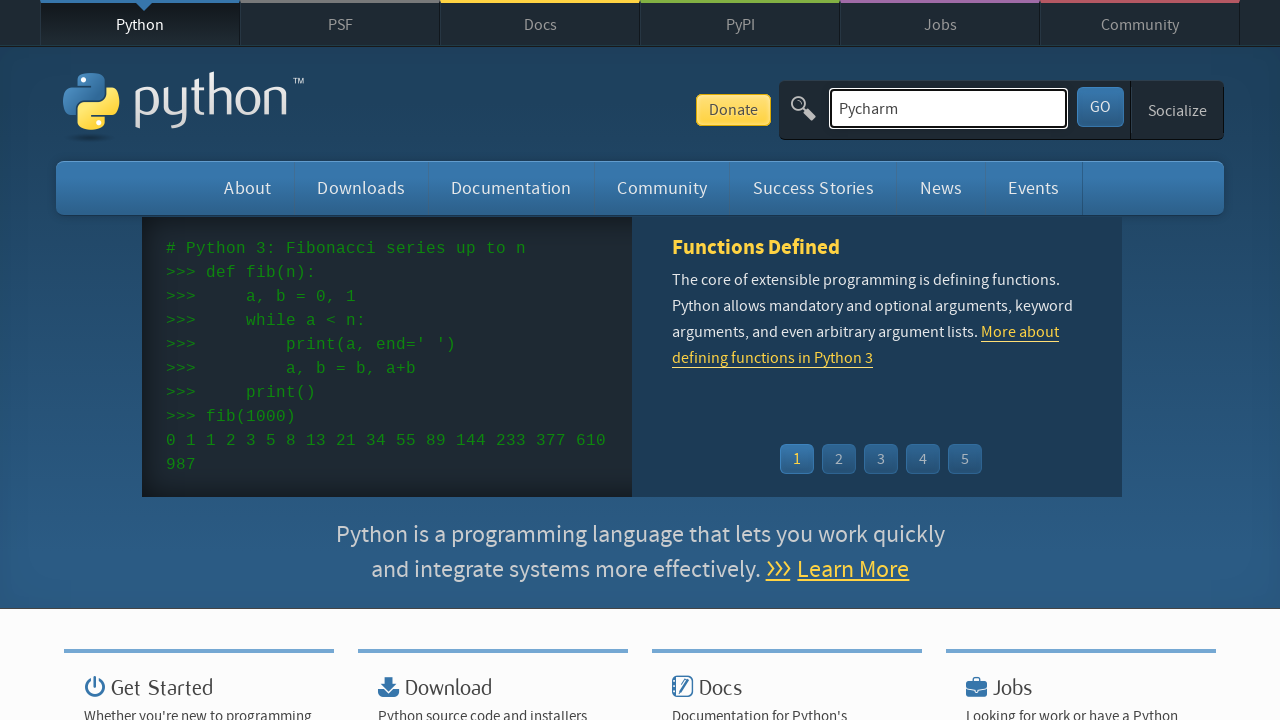

Pressed Enter to submit search query on input[name='q']
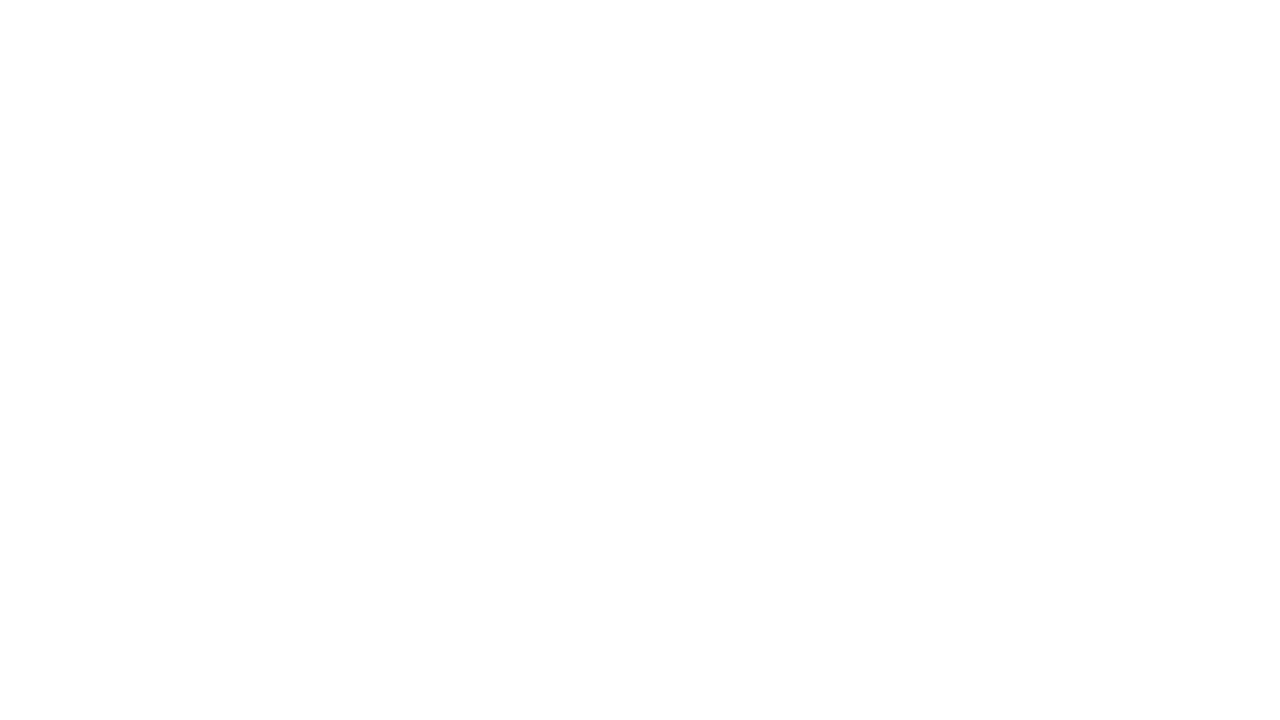

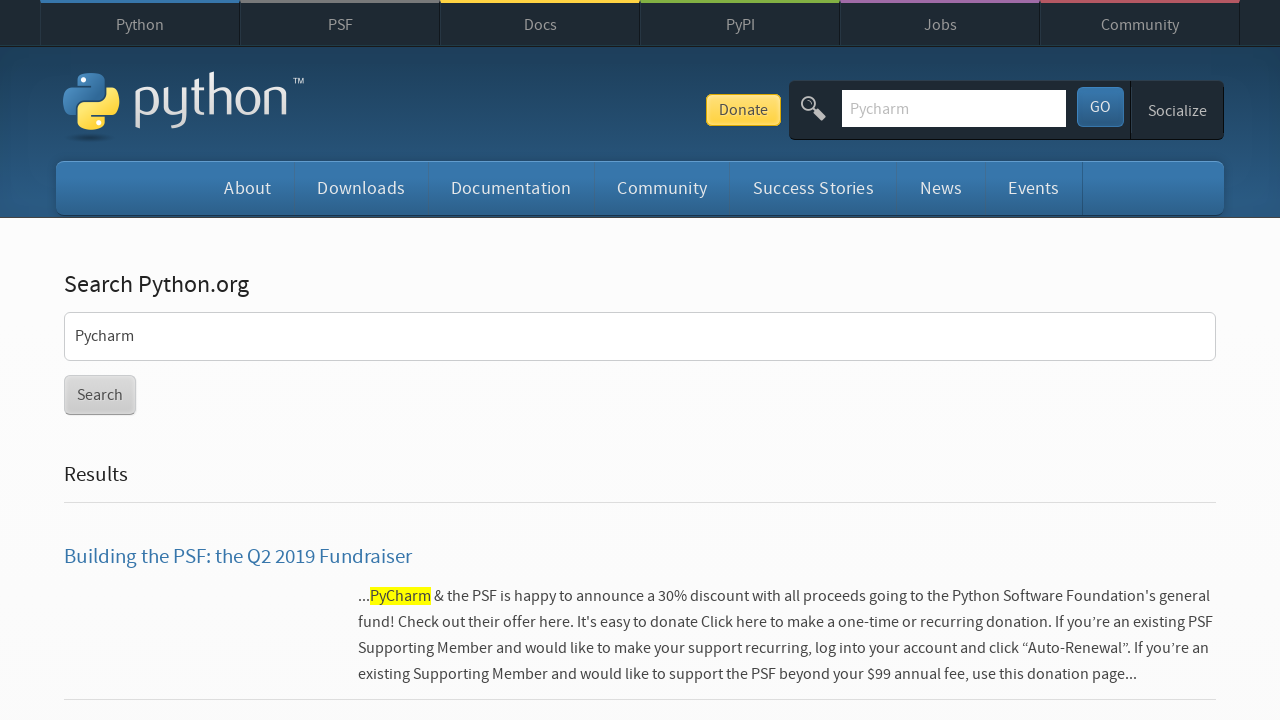